Tests static dropdown selection functionality by selecting options using different methods (by index, visible text, and value)

Starting URL: https://rahulshettyacademy.com/dropdownsPractise/

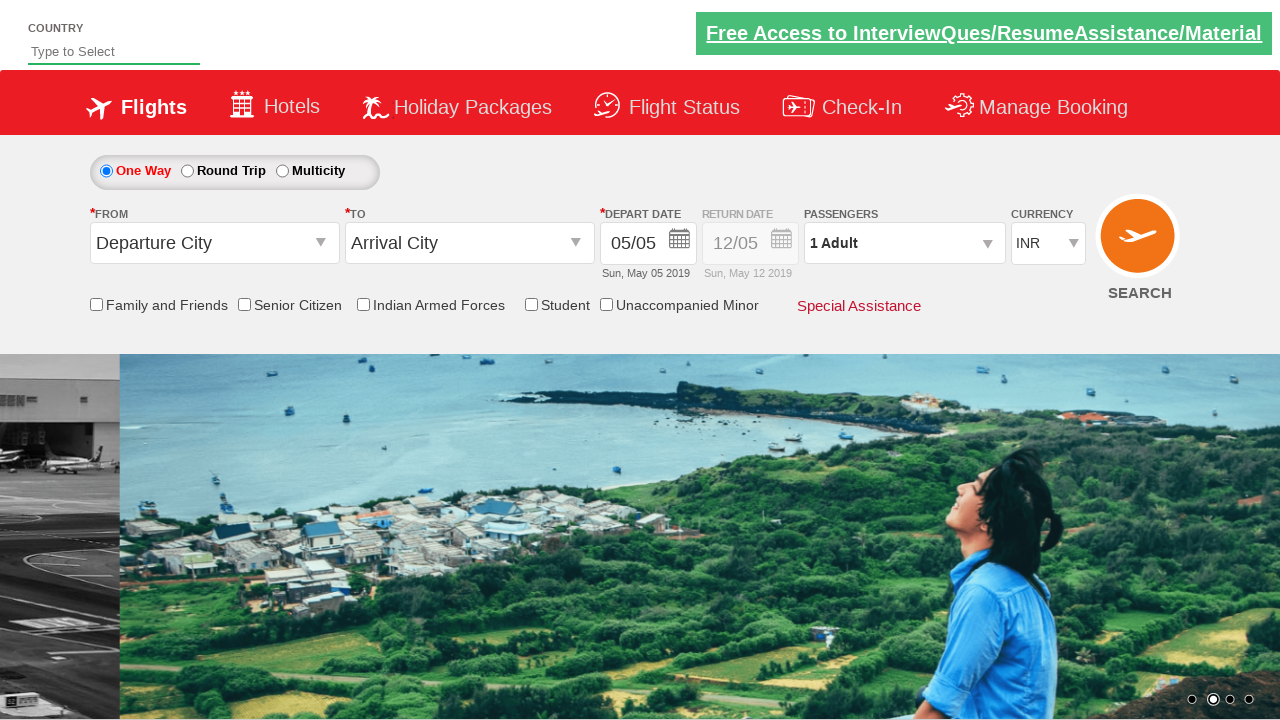

Selected dropdown option by index 3 (USD) on #ctl00_mainContent_DropDownListCurrency
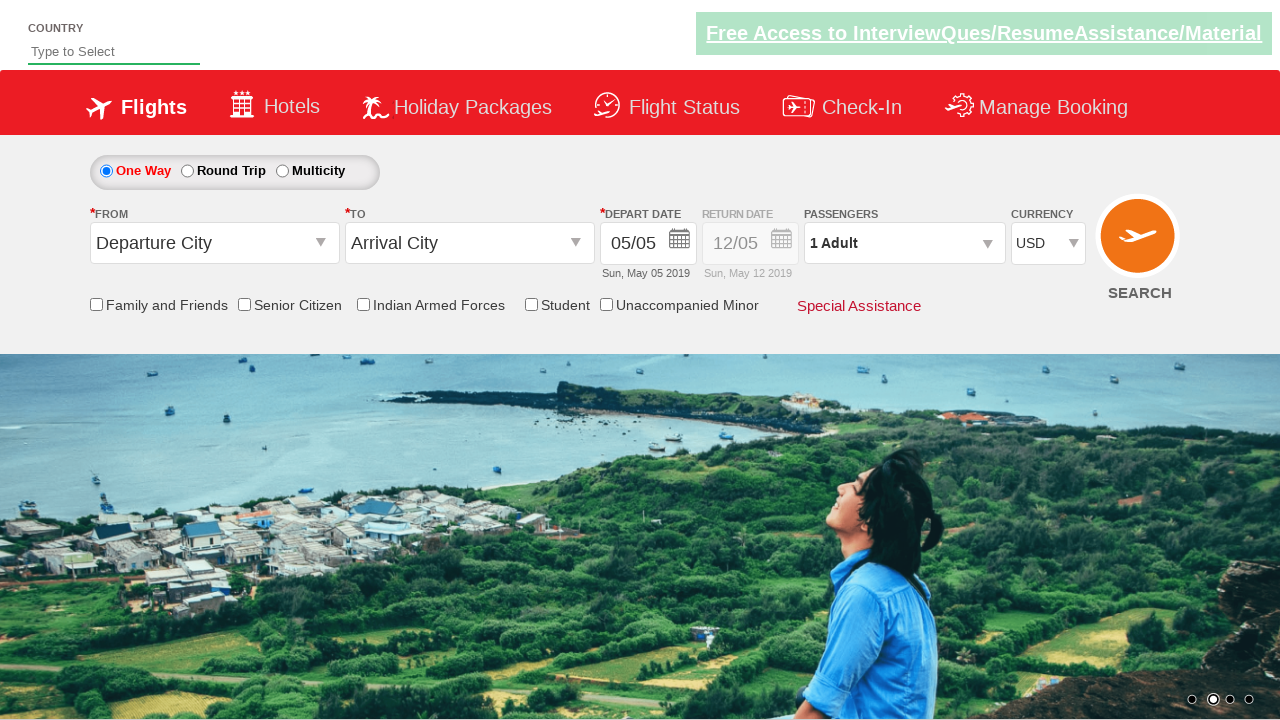

Selected dropdown option by visible text (AED) on #ctl00_mainContent_DropDownListCurrency
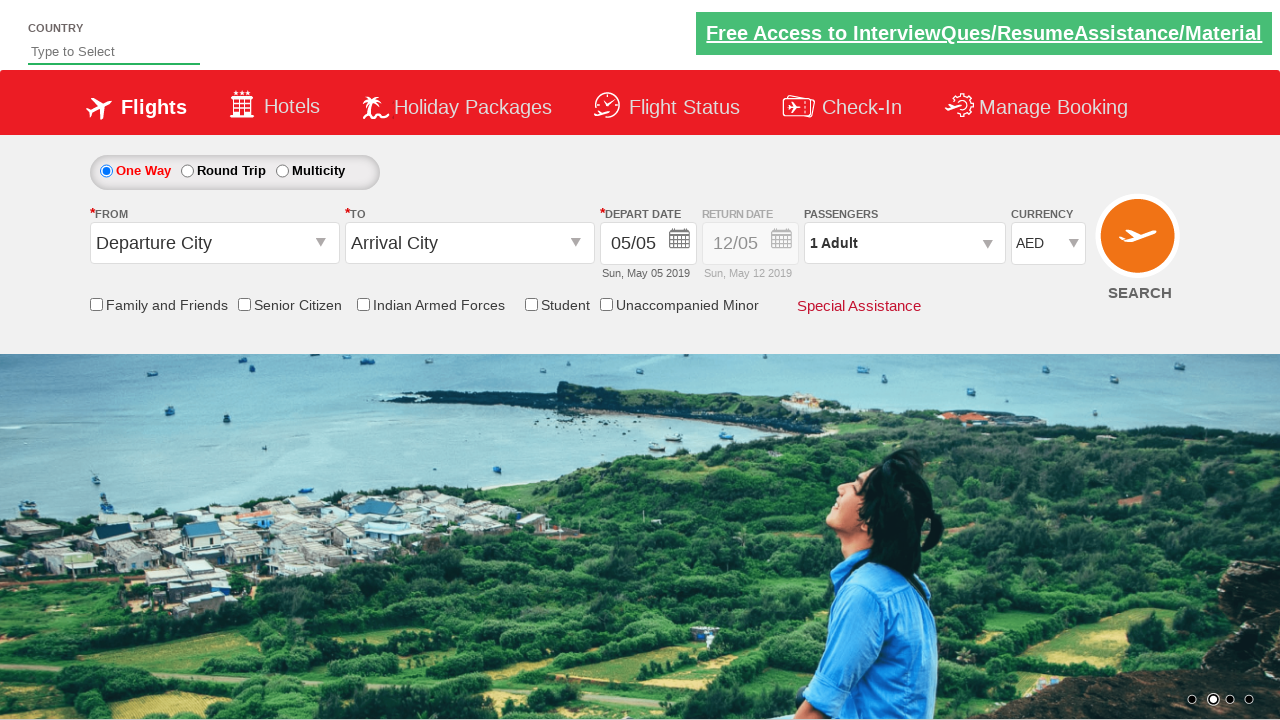

Selected dropdown option by value attribute (INR) on #ctl00_mainContent_DropDownListCurrency
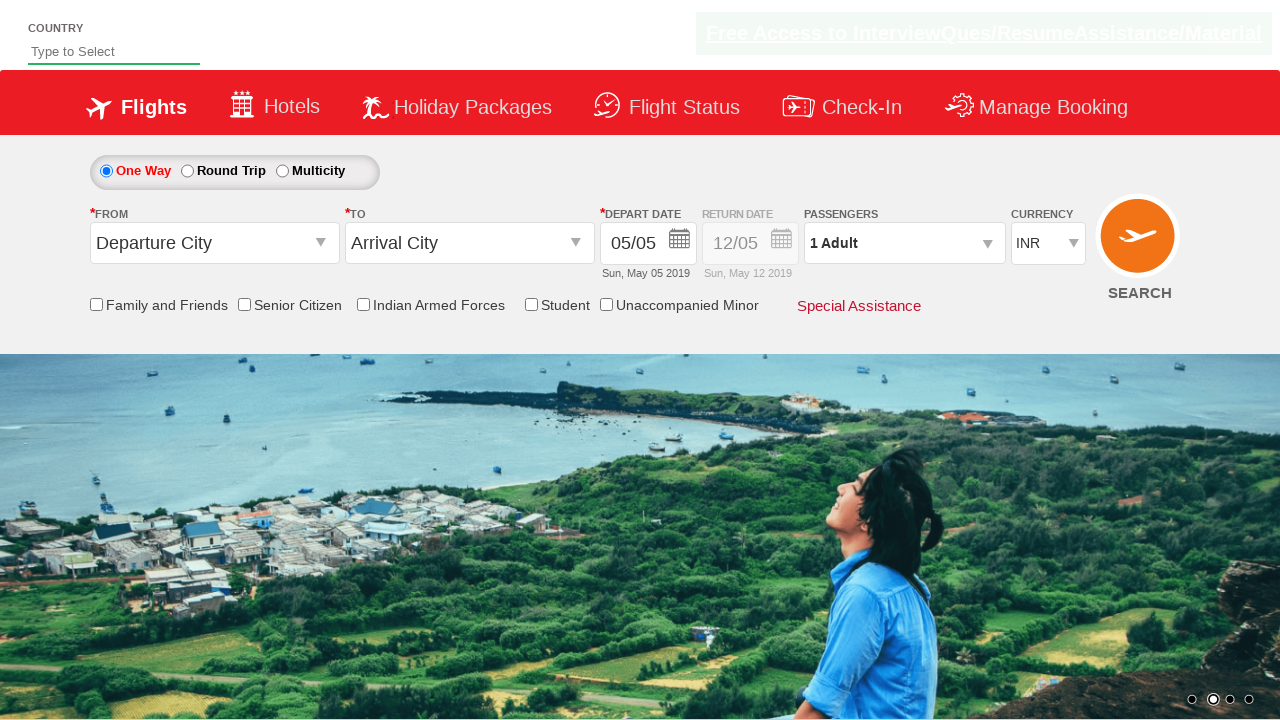

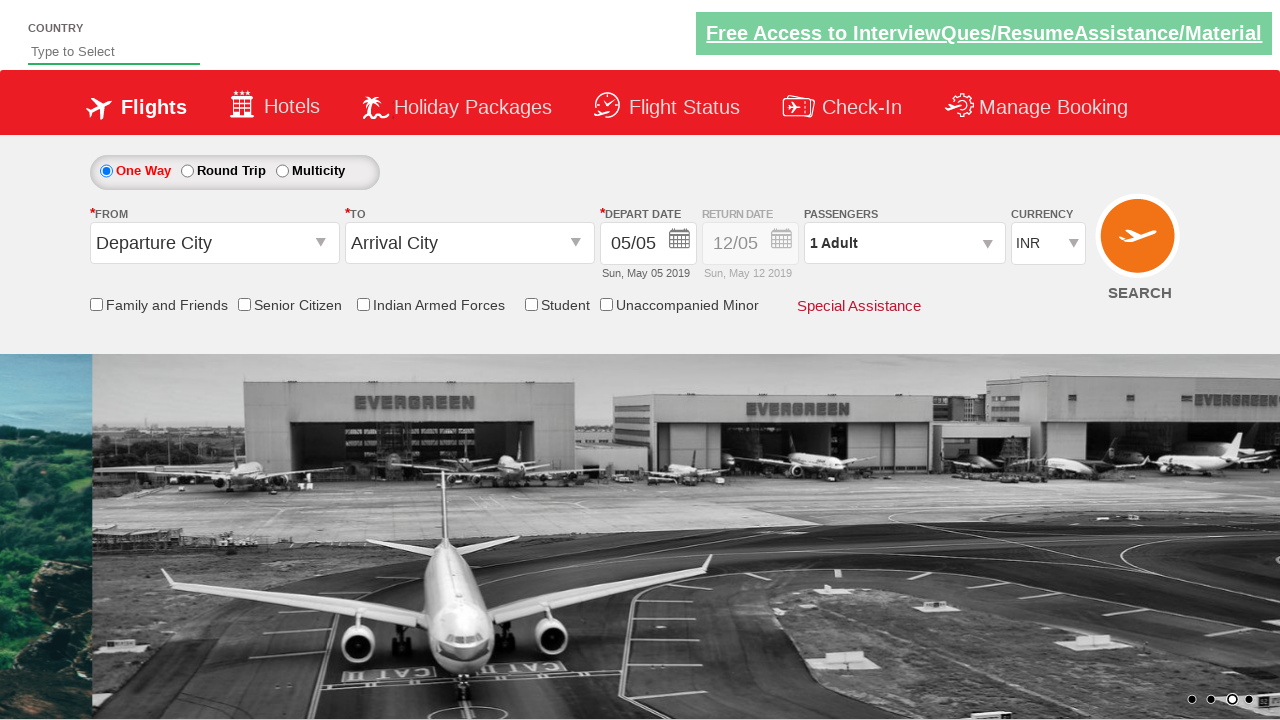